Tests window/tab handling functionality on a demo automation site by opening new tabs and windows, switching between them, and closing them. Tests three scenarios: opening a new tab, opening a new separate window, and opening multiple windows.

Starting URL: http://demo.automationtesting.in/Windows.html

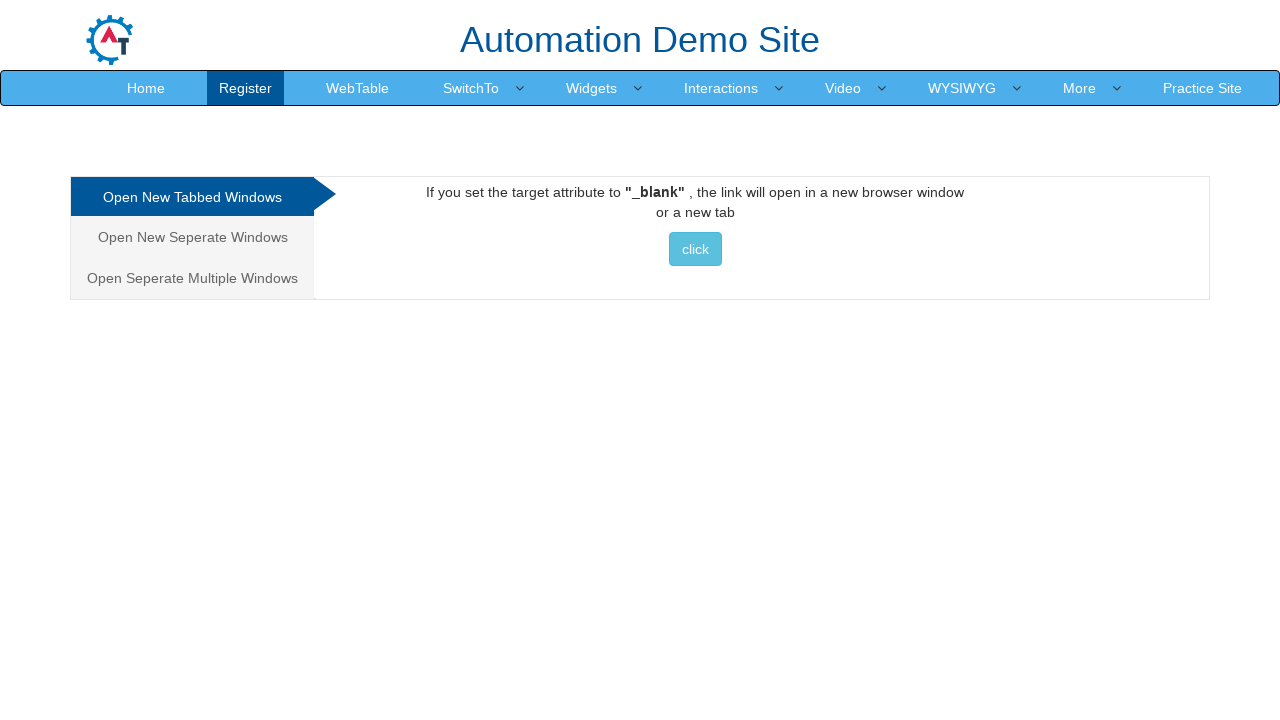

Clicked on 'New Tab' option in navigation tabs at (192, 197) on .nav-tabs > li:nth-child(1) > a
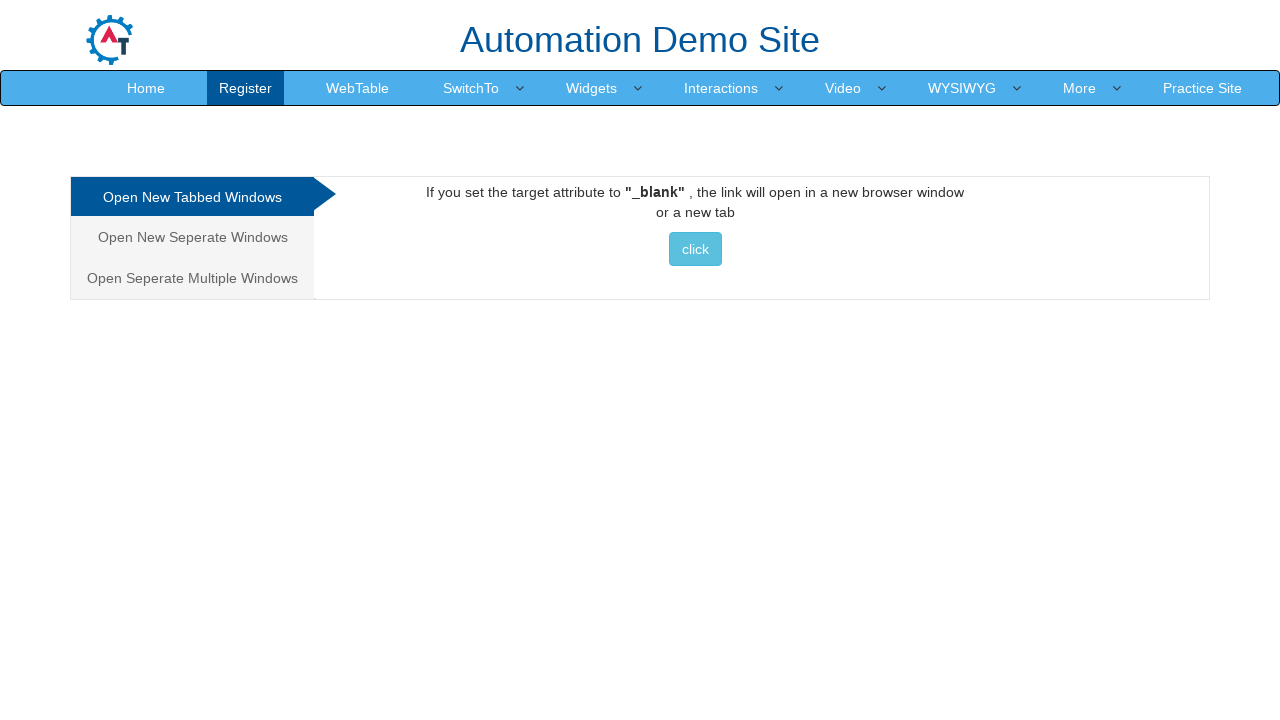

Clicked button to open new tab at (695, 249) on #Tabbed > a > button
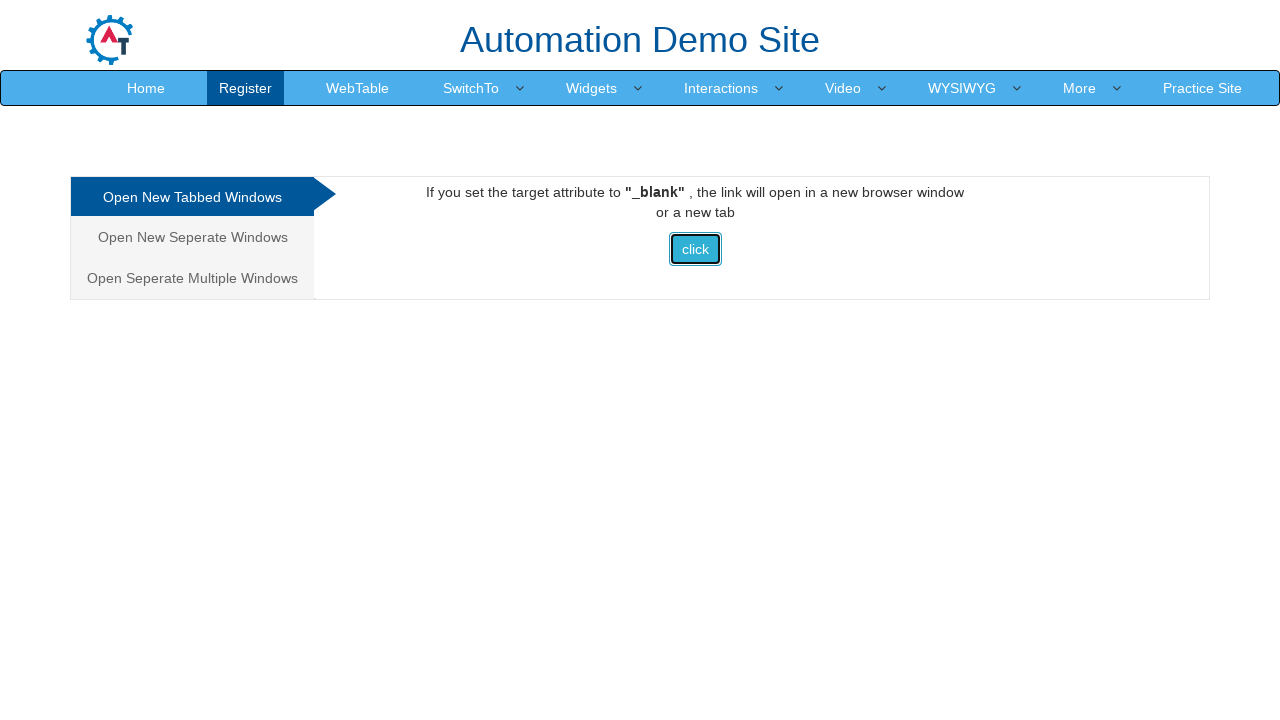

Waited for new tab to open
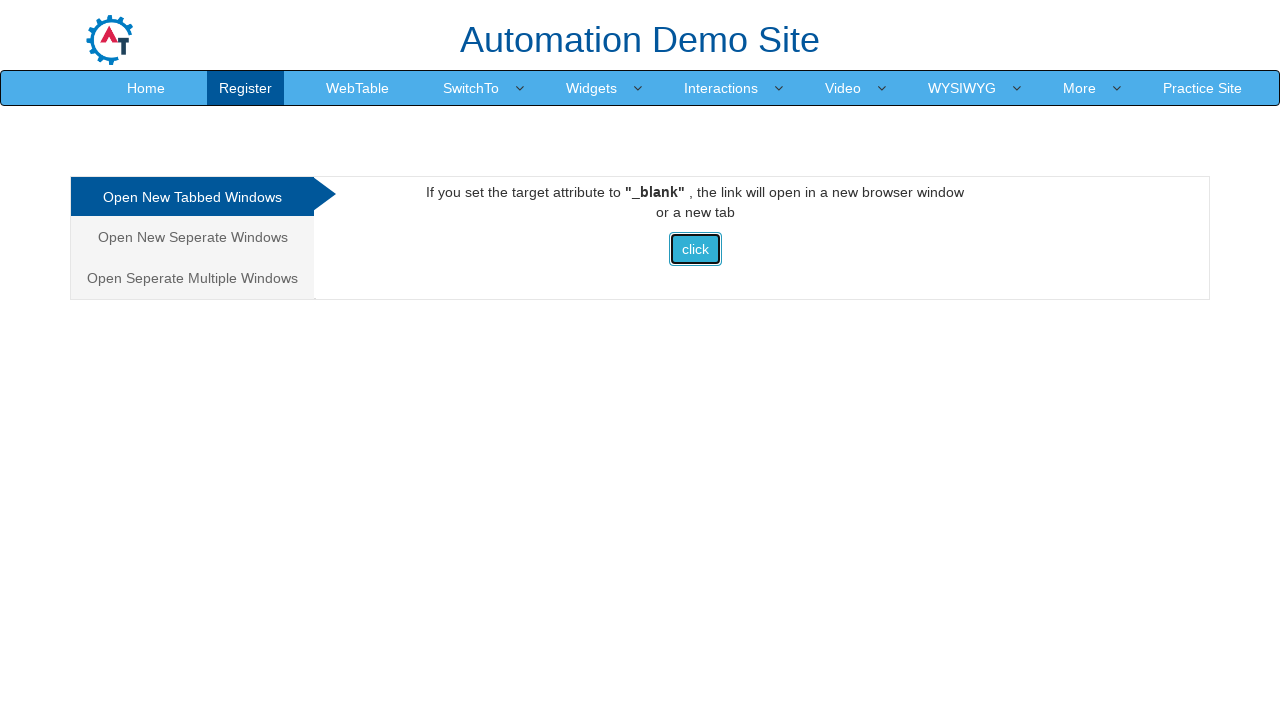

Switched to newly opened tab
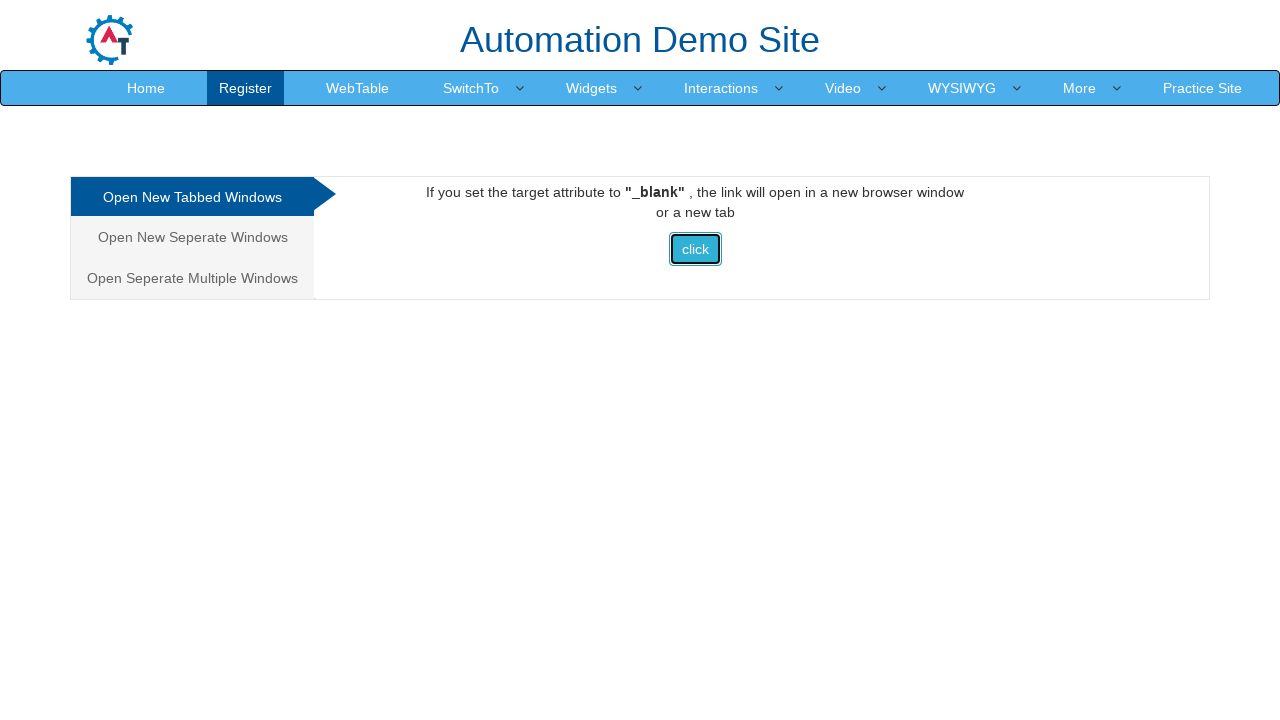

Closed the new tab
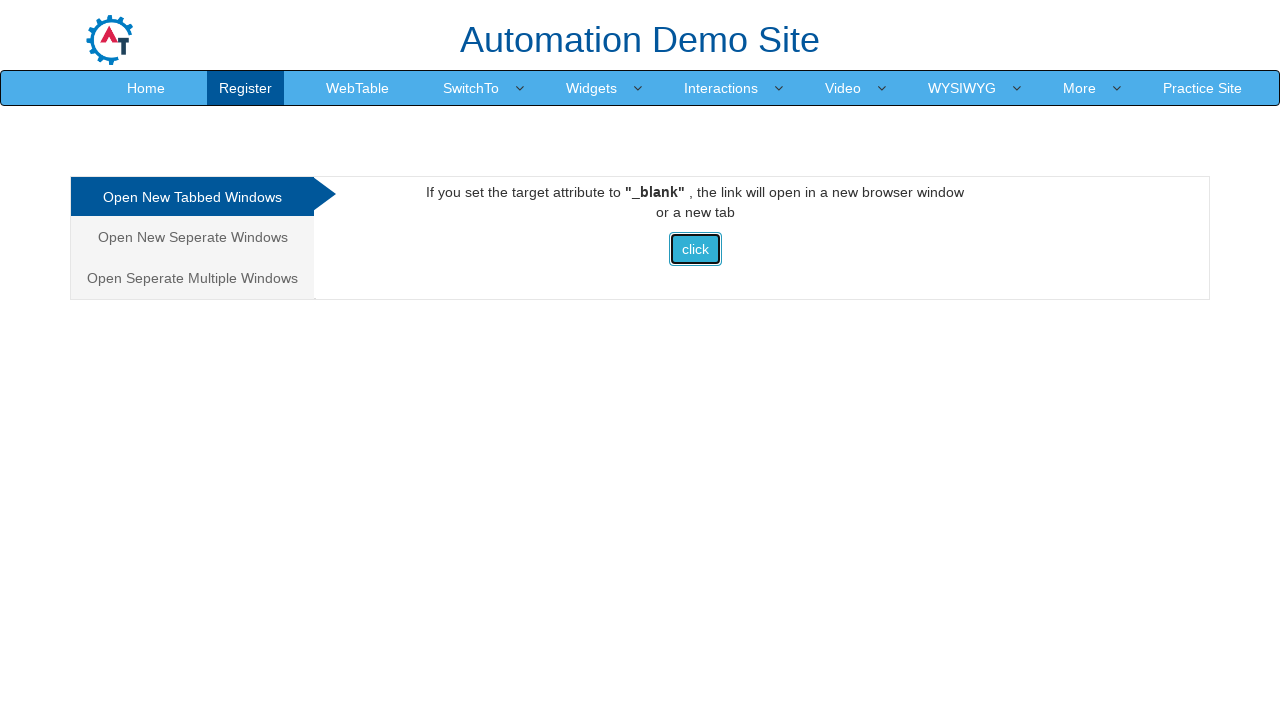

Clicked on 'New Window' option in navigation tabs at (192, 237) on .nav-tabs > li:nth-child(2) > a
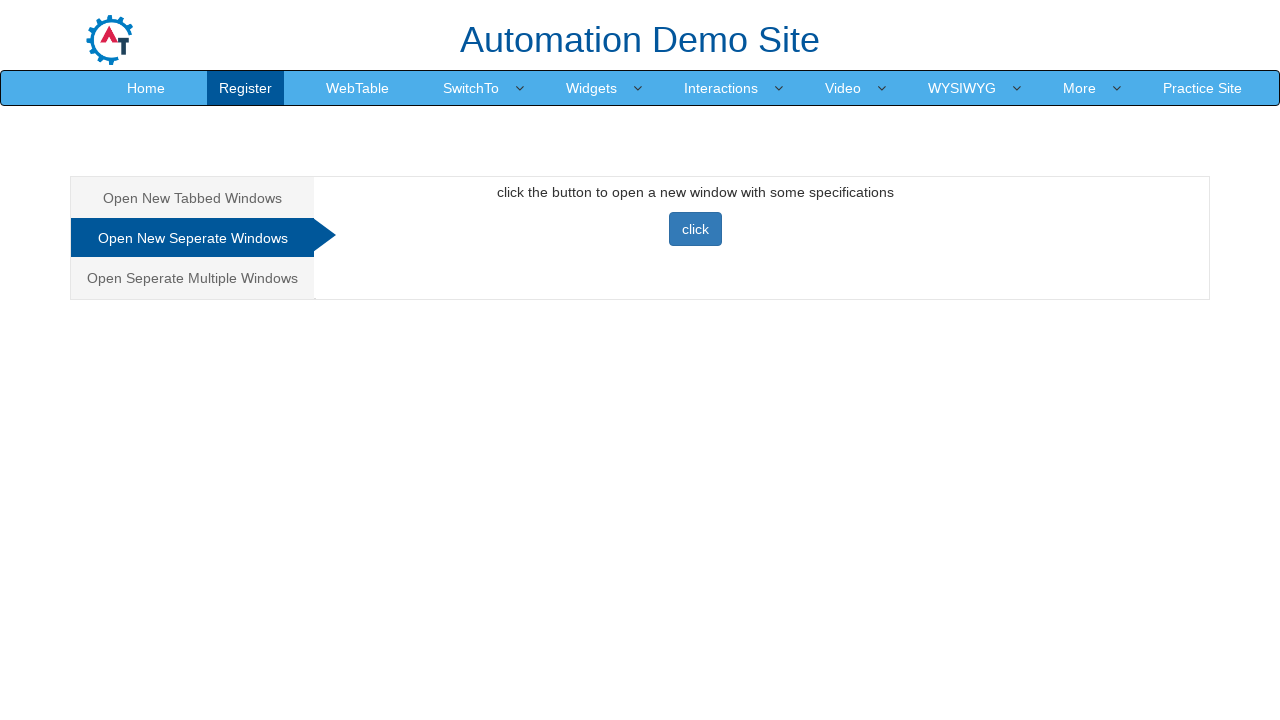

Clicked button to open new separate window at (695, 229) on #Seperate > button
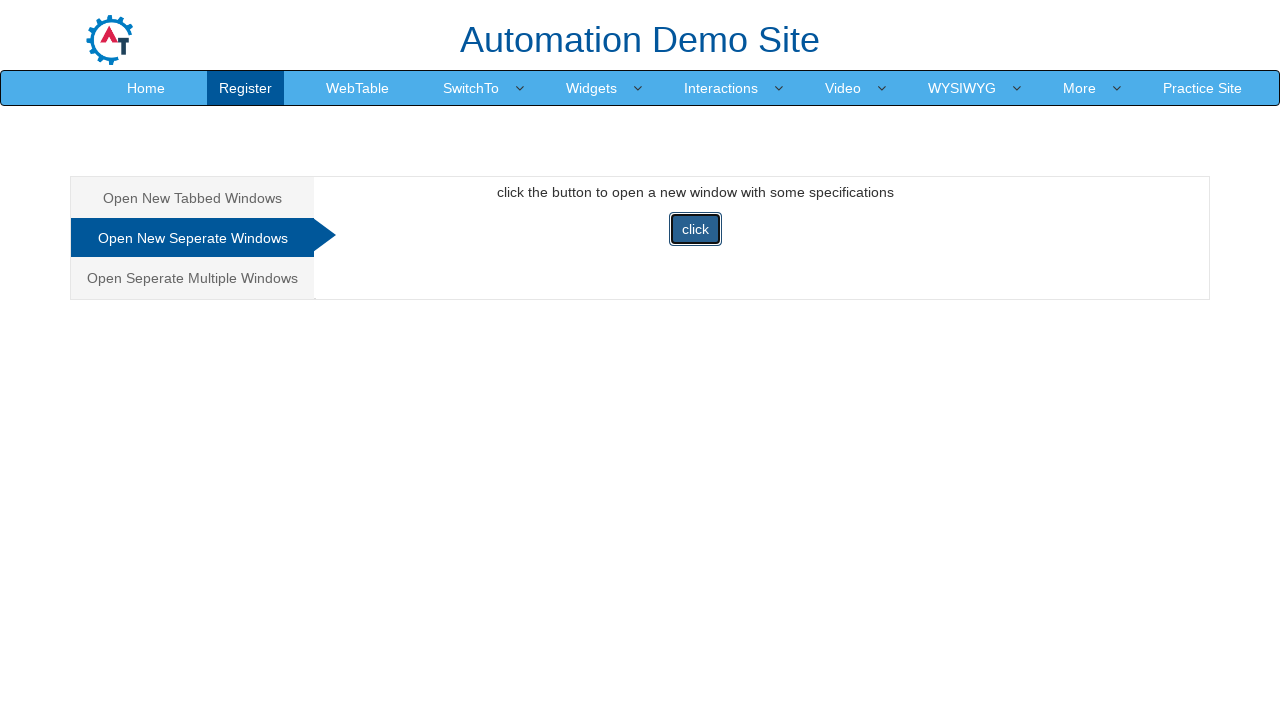

Waited for new window to open
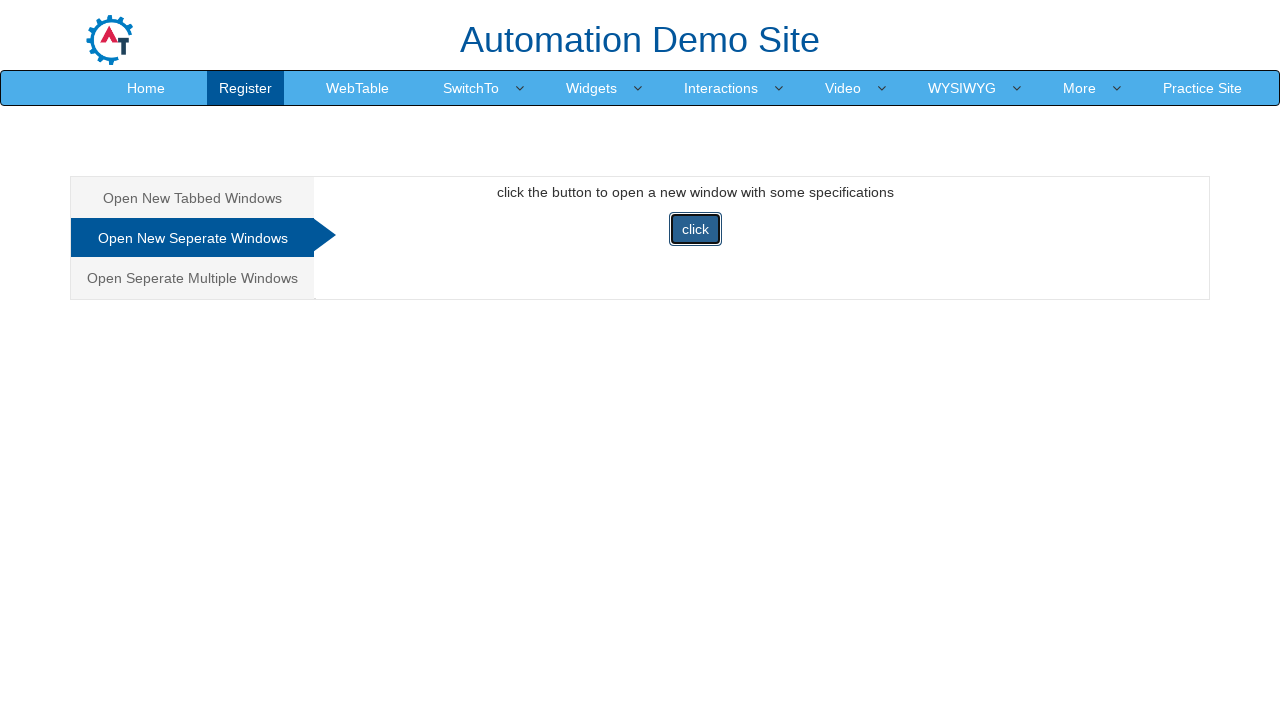

Closed the new window
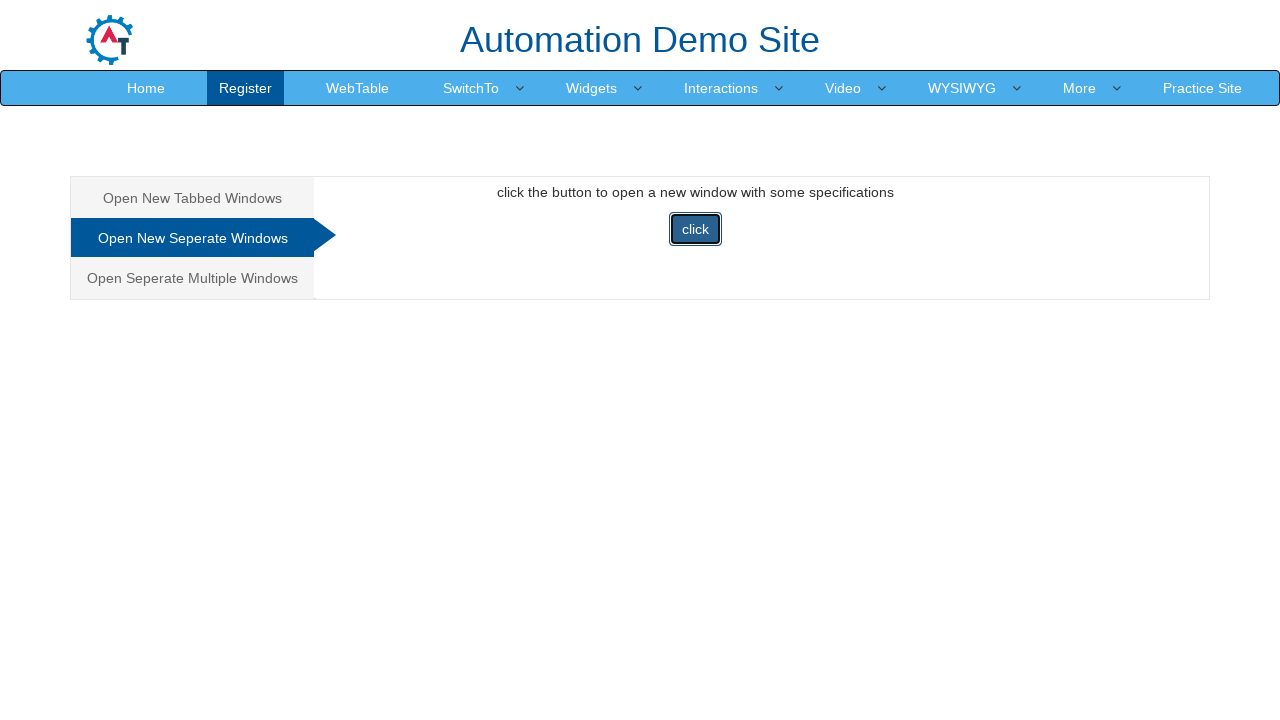

Clicked on 'Multiple Windows' option in navigation tabs at (192, 278) on .nav-tabs > li:nth-child(3) > a
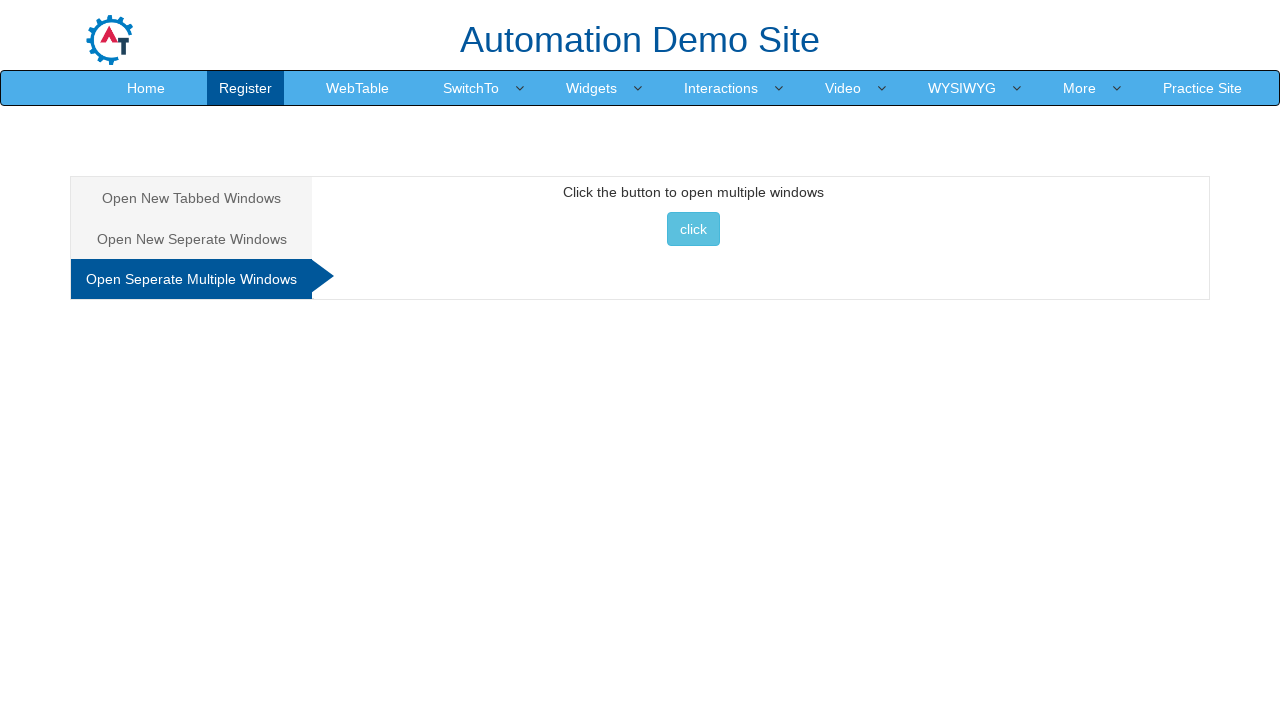

Clicked button to open multiple windows at (693, 229) on #Multiple > button
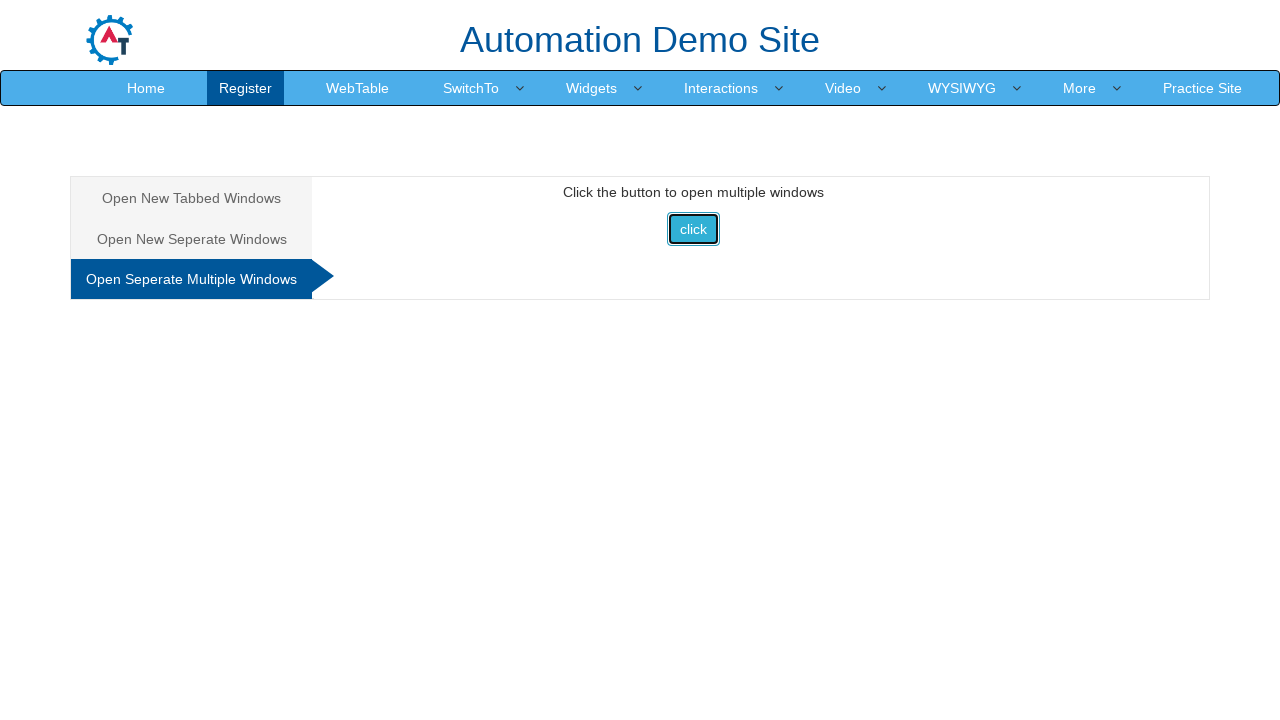

Waited for multiple windows to open
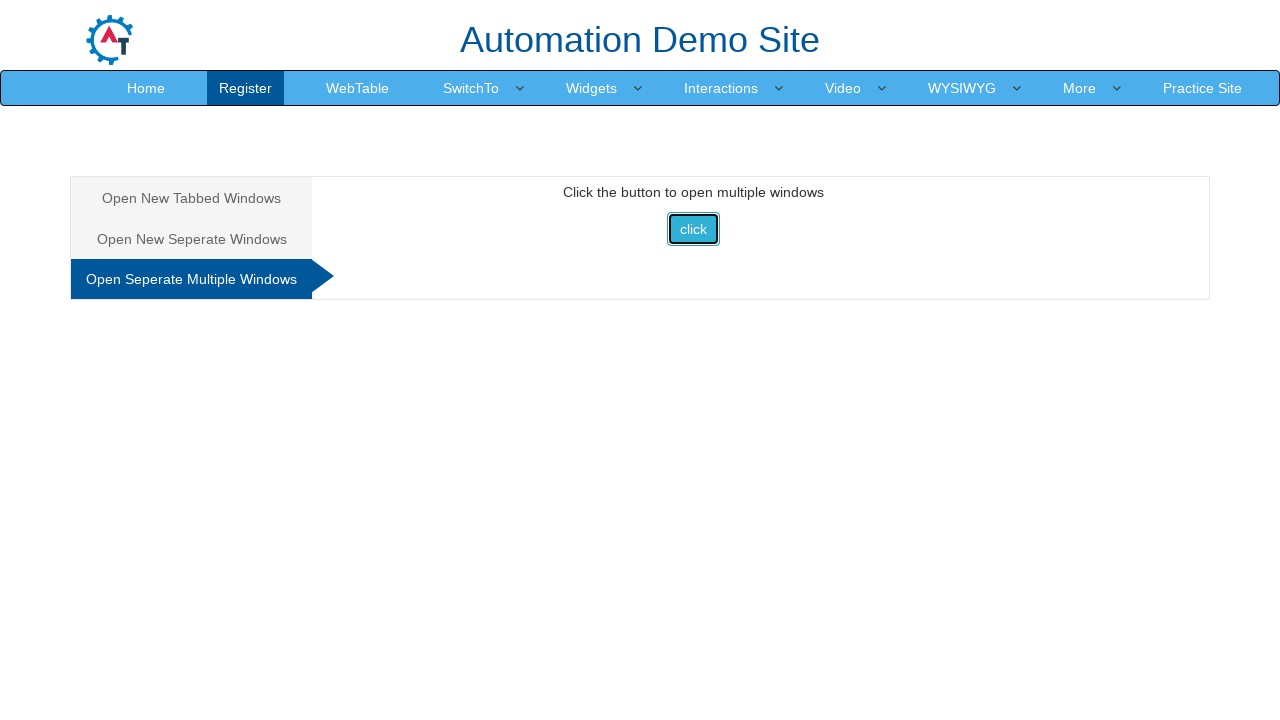

Closed one of the multiple windows
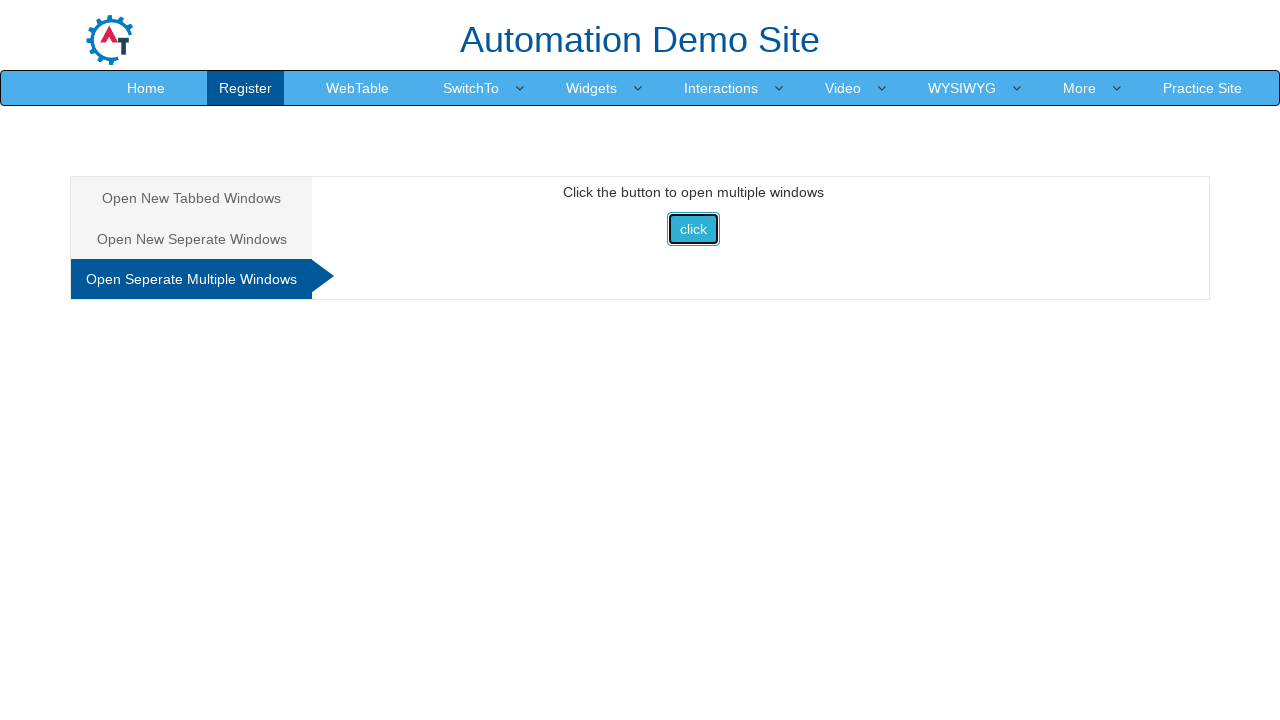

Closed one of the multiple windows
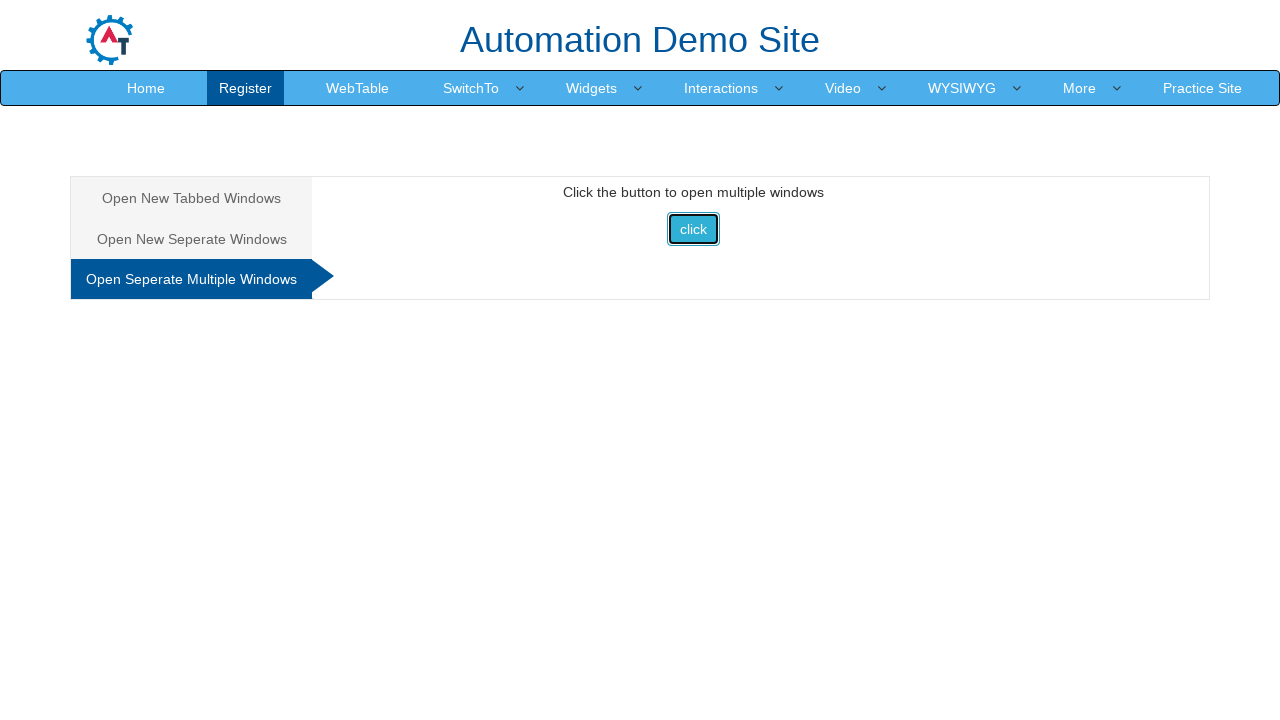

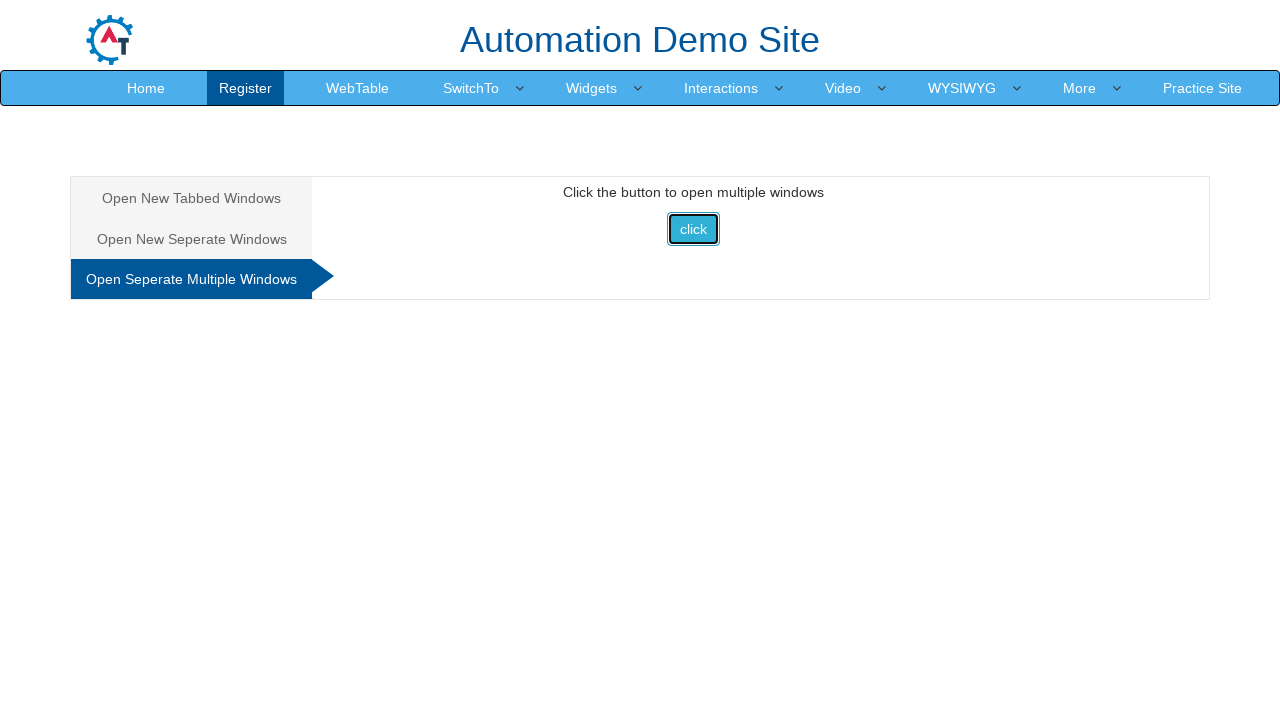